Tests getting text from a JavaScript alert by navigating to the JavaScript alerts page, triggering an alert, reading its text, and dismissing it

Starting URL: https://the-internet.herokuapp.com/

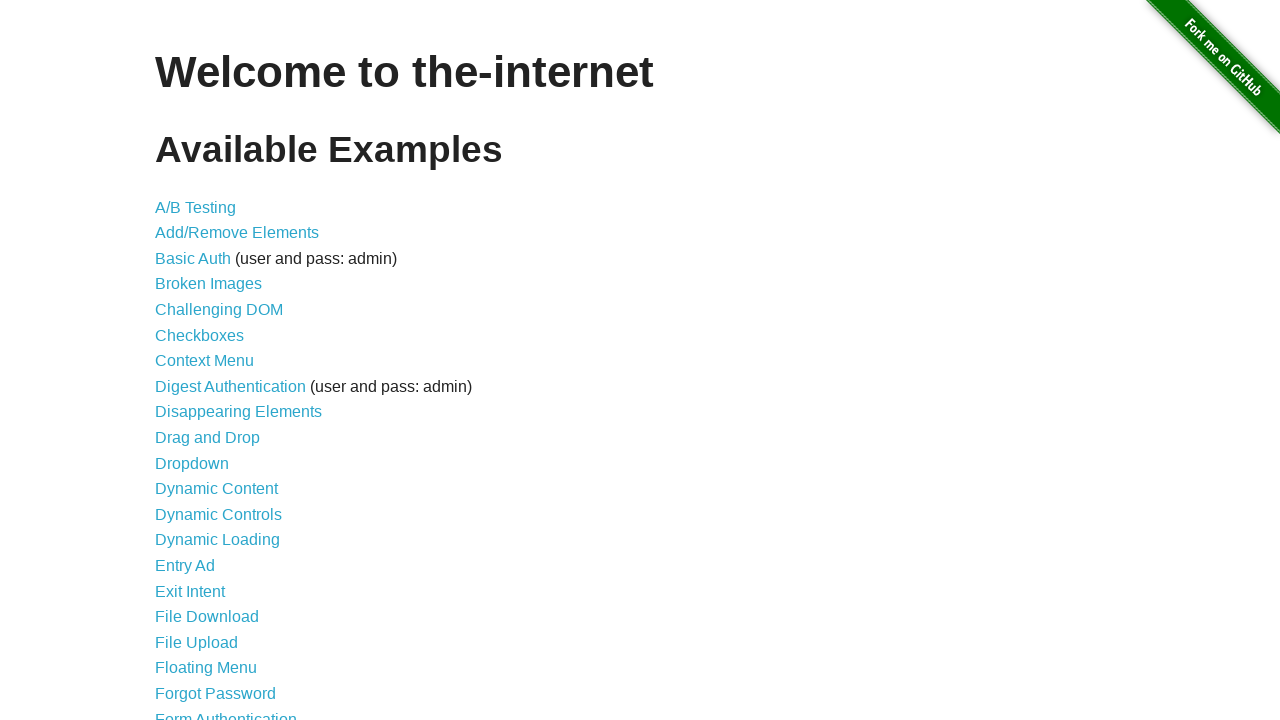

Set up dialog handler to capture and dismiss alerts
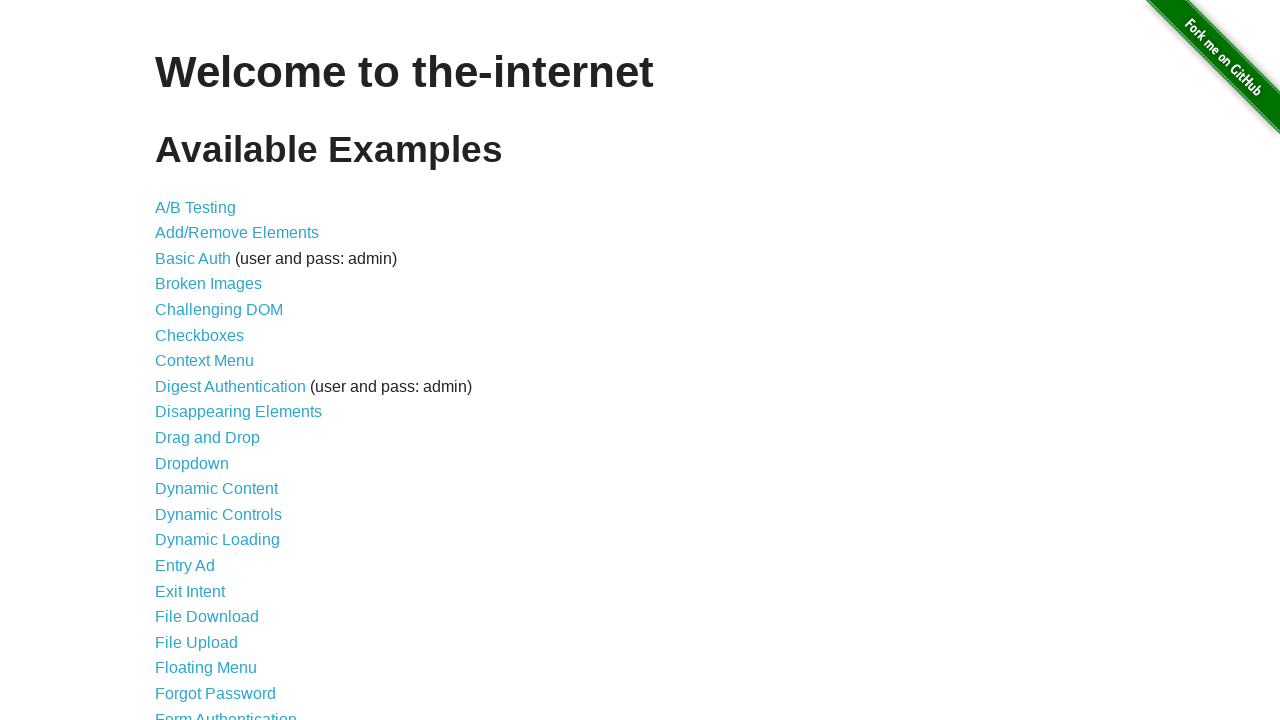

Clicked JavaScript Alerts link to navigate to alerts page at (214, 361) on a[href='/javascript_alerts']
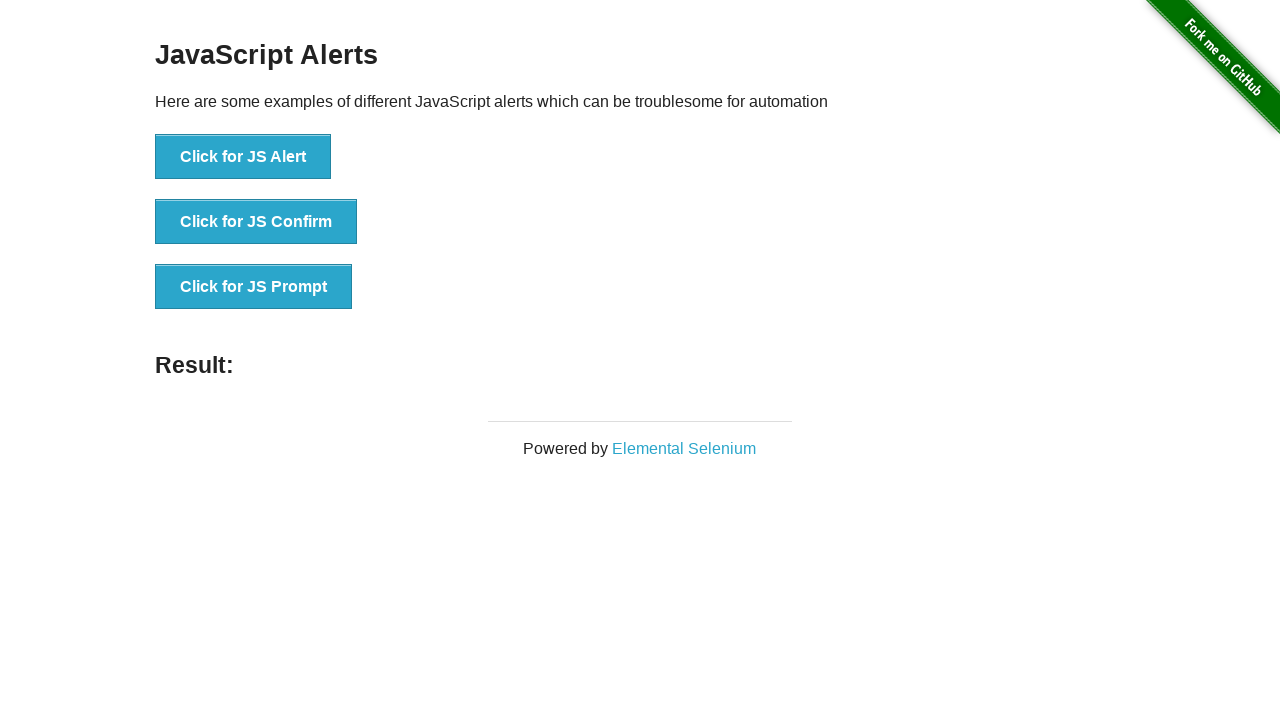

Clicked button to trigger JavaScript alert at (243, 157) on xpath=//button[text()='Click for JS Alert']
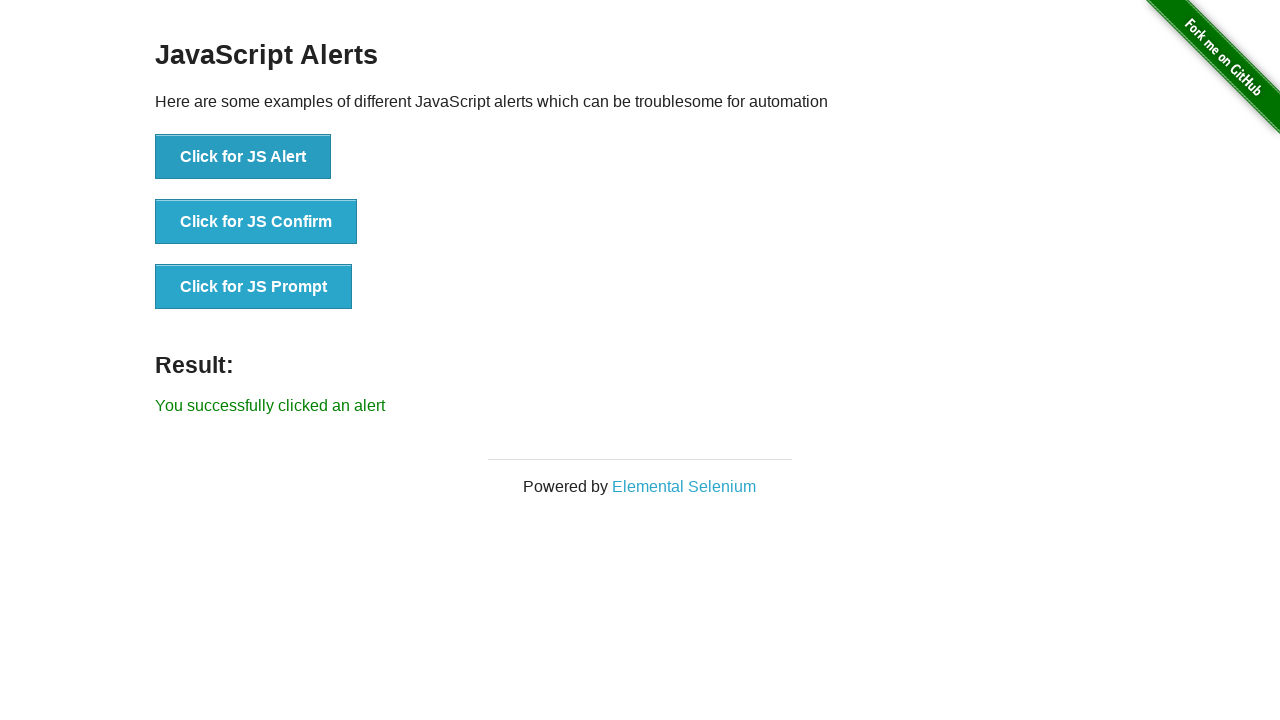

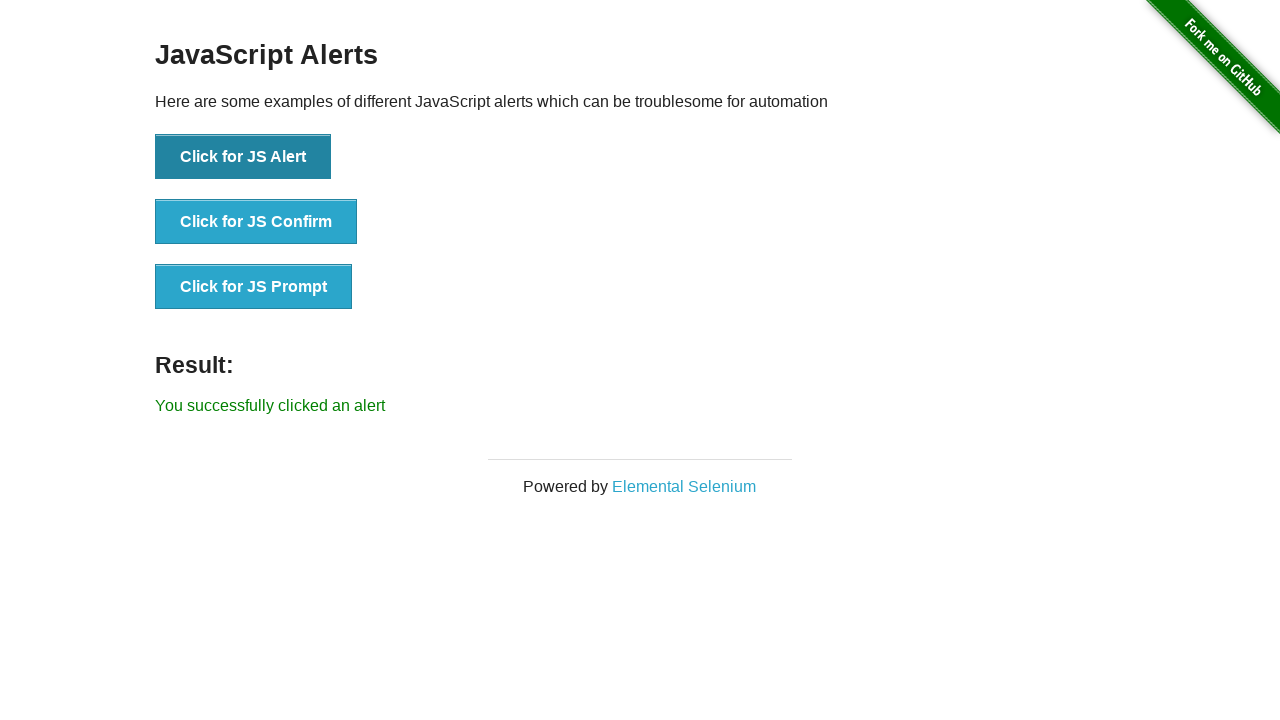